Tests jQuery UI menu navigation by clicking through nested menu items

Starting URL: http://the-internet.herokuapp.com/jqueryui/menu#

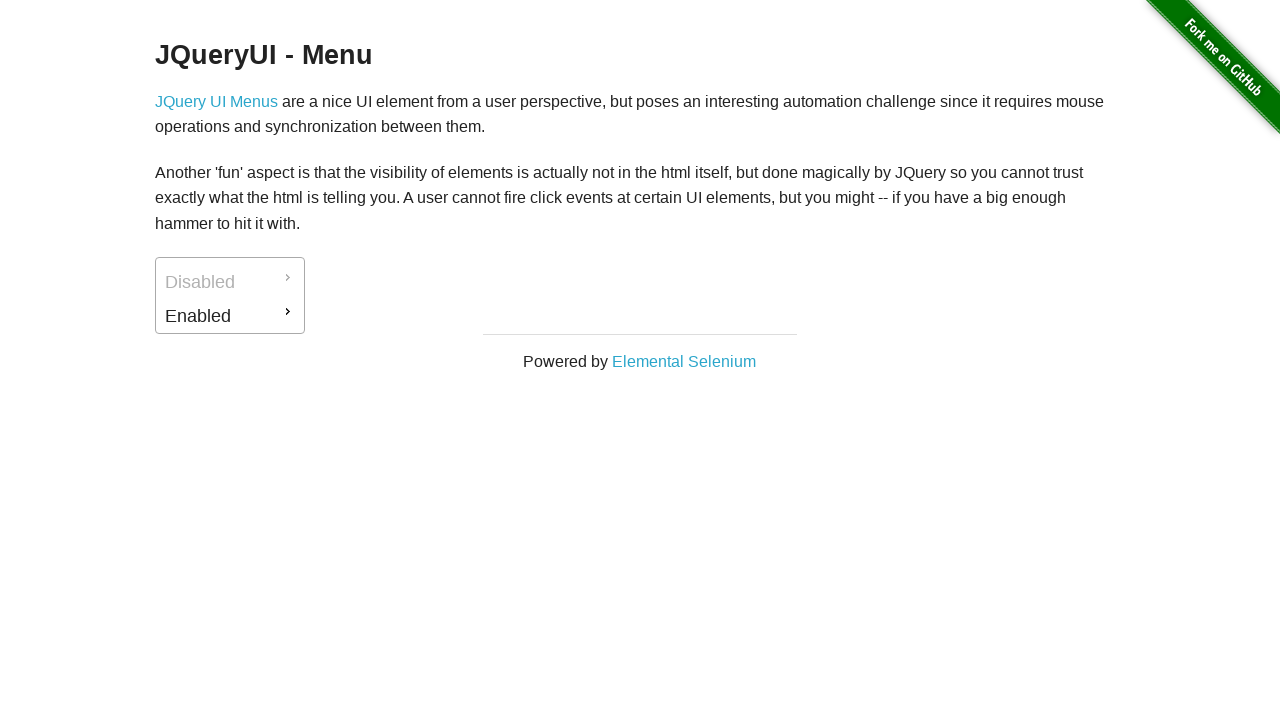

Clicked on 'Enabled' menu item at (230, 316) on xpath=//*[@id='ui-id-2']
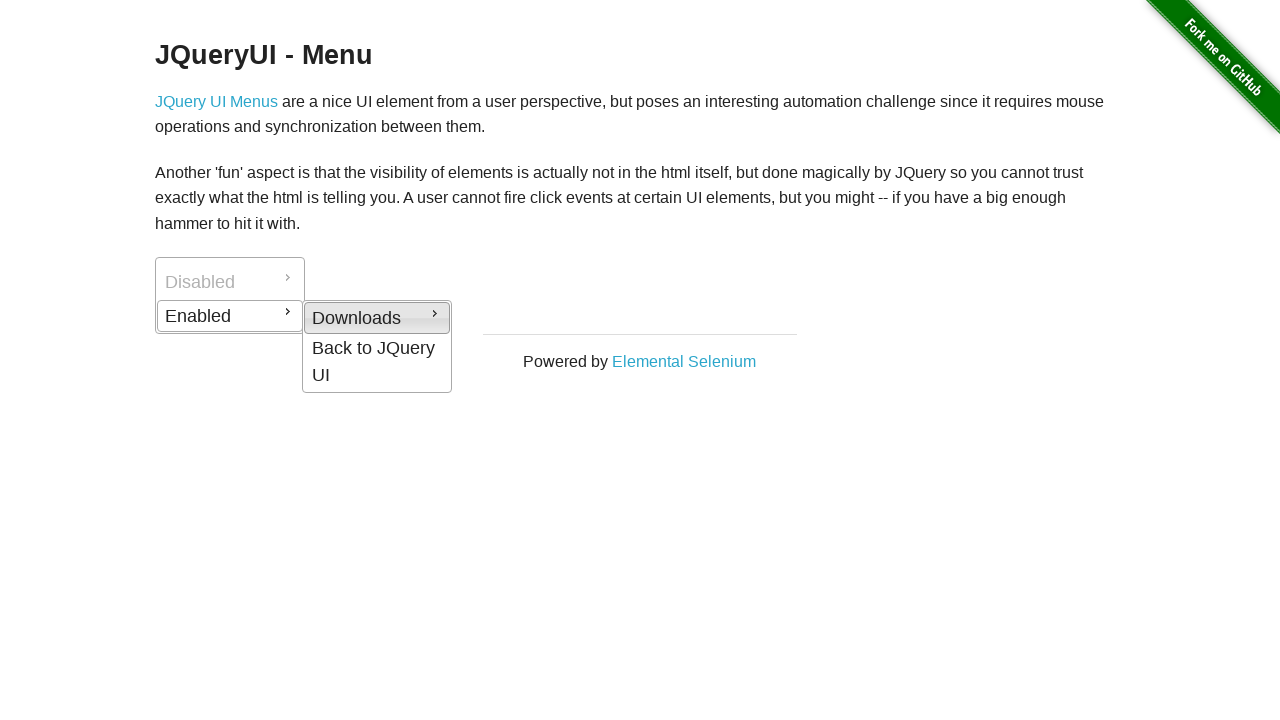

Clicked on 'Downloads' submenu at (377, 318) on xpath=//*[@id='ui-id-4']
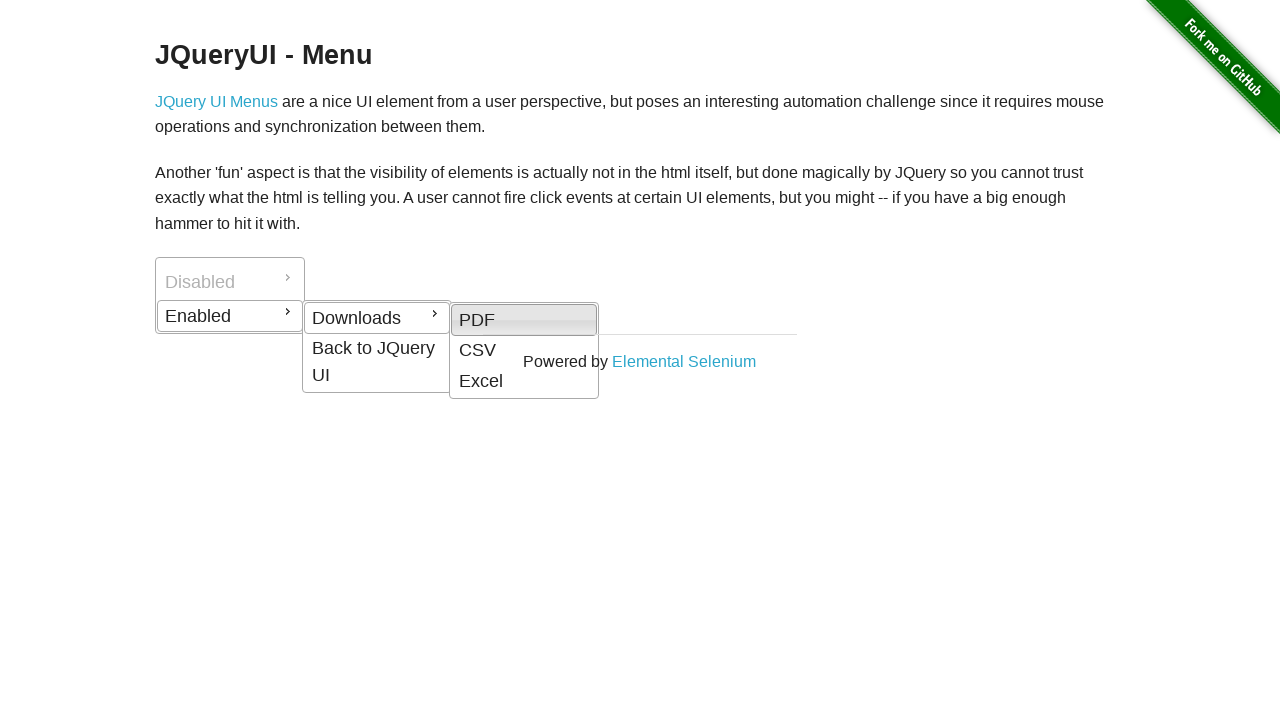

Clicked on 'Excel' option from nested menu at (524, 381) on xpath=//*[@id='ui-id-8']
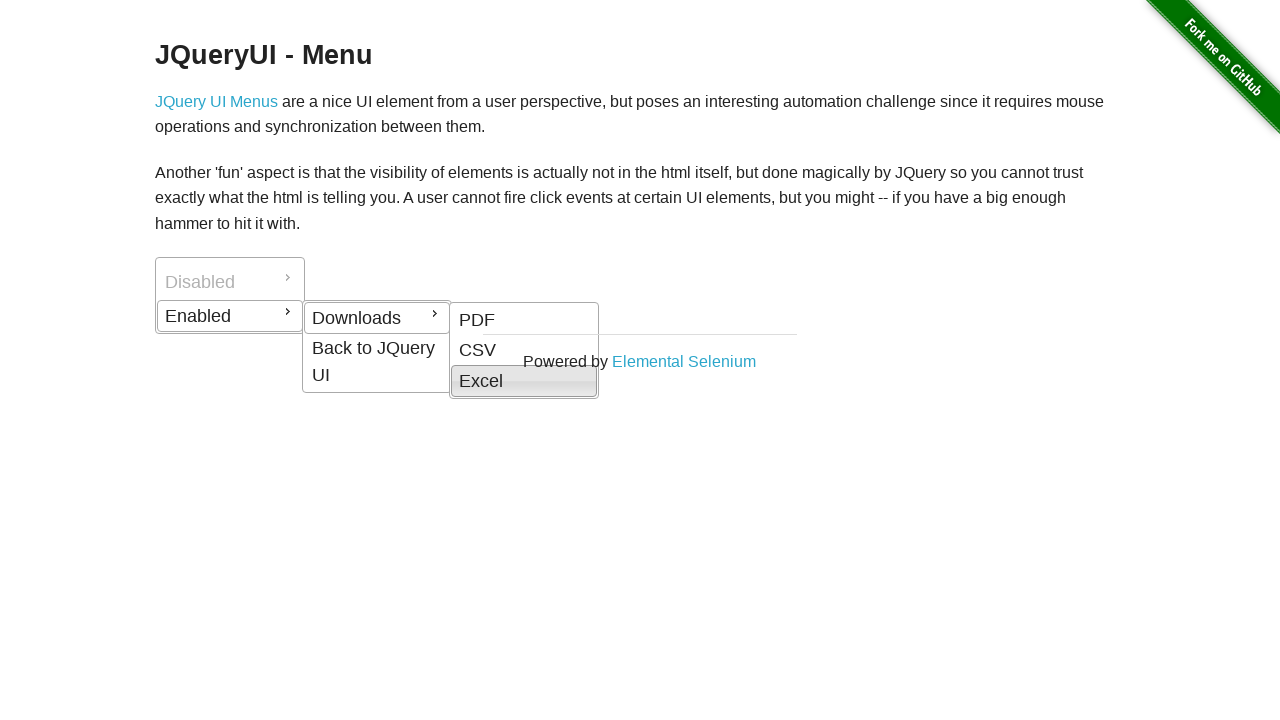

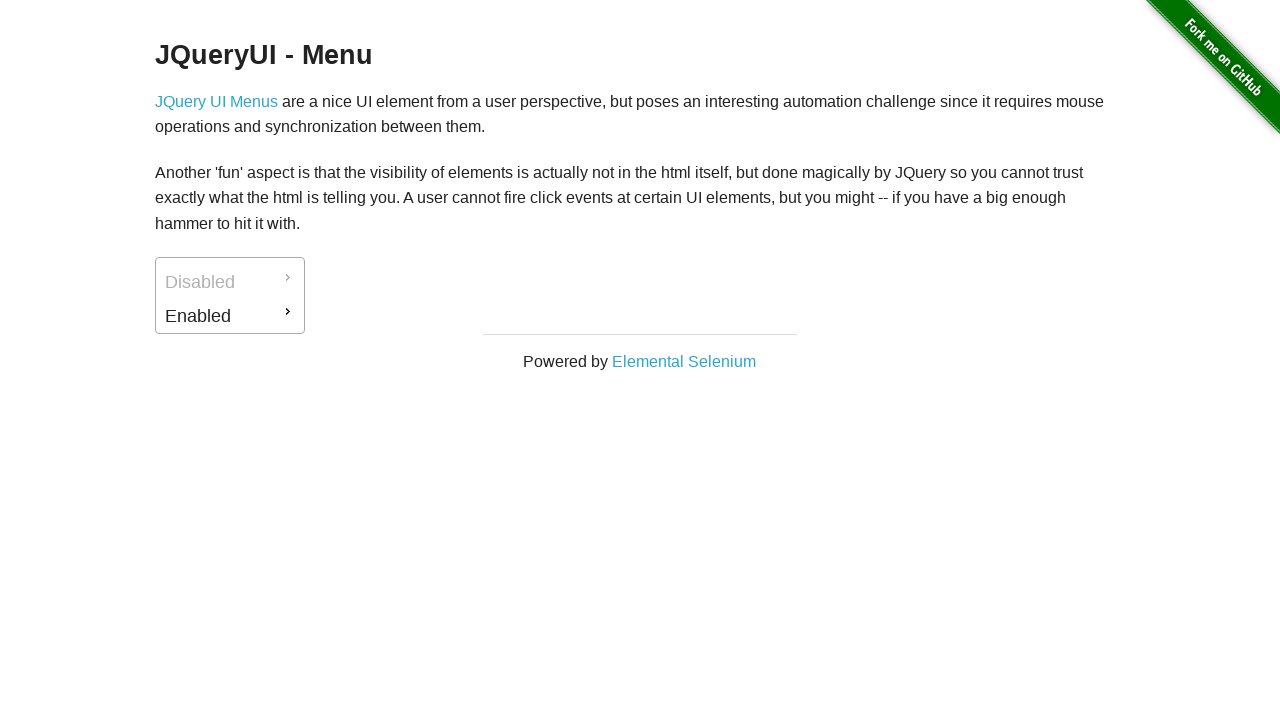